Navigates to the Infinite Scroll page and performs scrolling actions to test scroll functionality

Starting URL: https://the-internet.herokuapp.com/

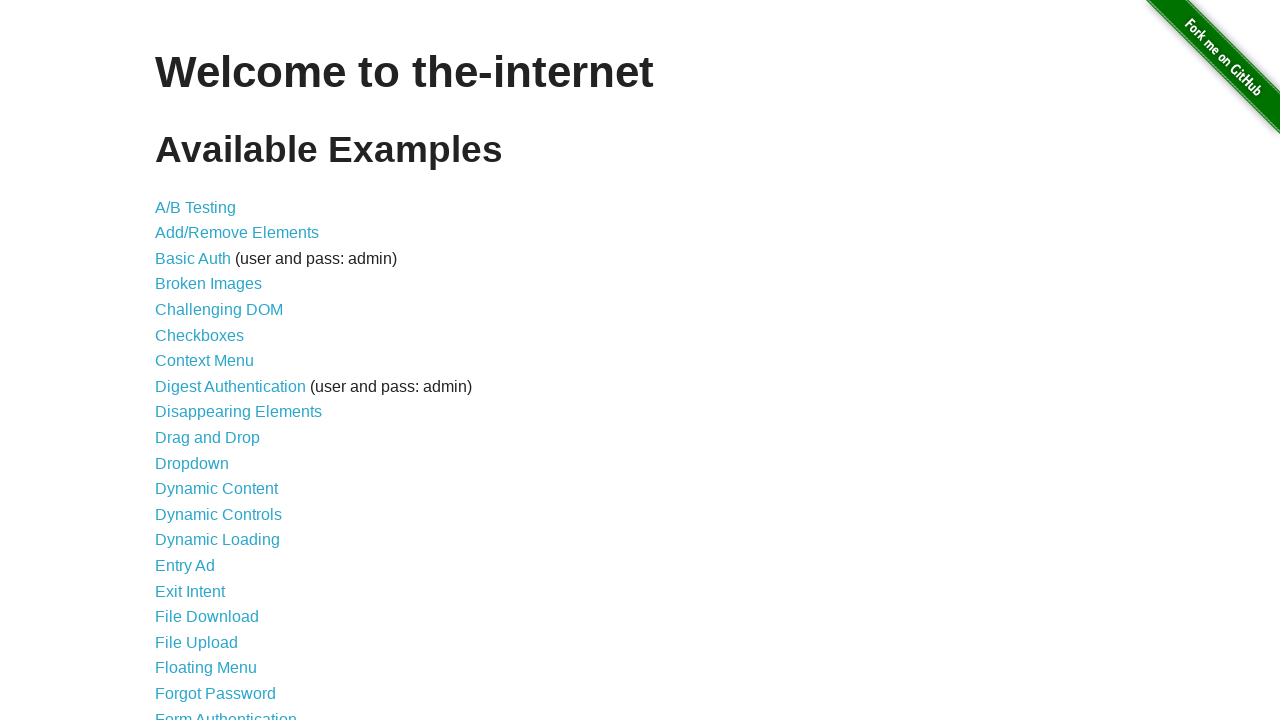

Clicked on Infinite Scroll link at (201, 360) on text='Infinite Scroll'
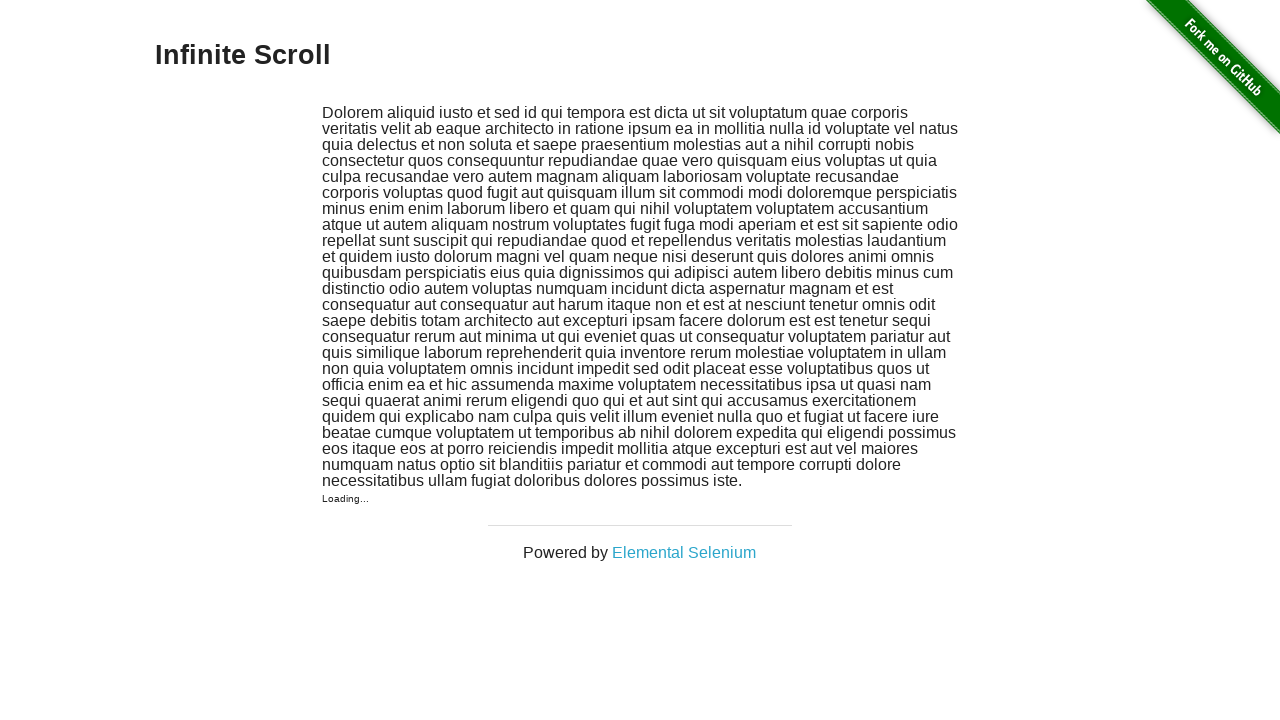

Waited 2 seconds for Infinite Scroll page to load
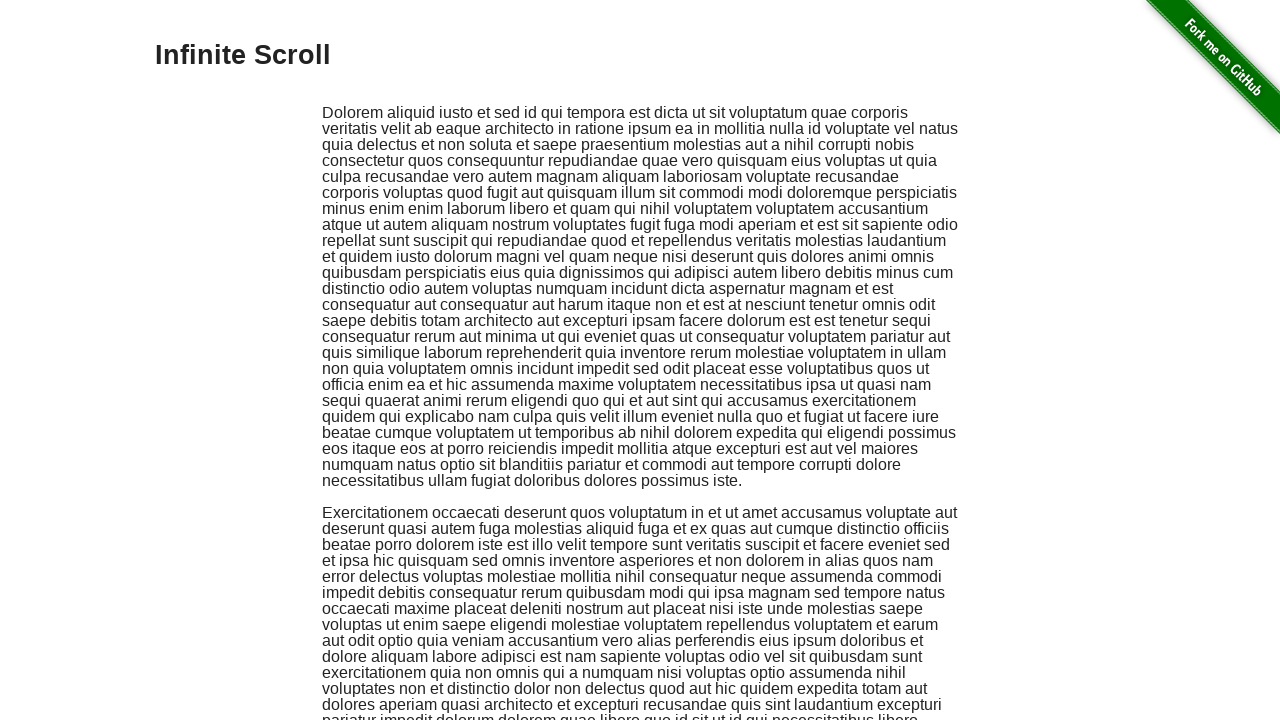

Scrolled down by 1800 pixels
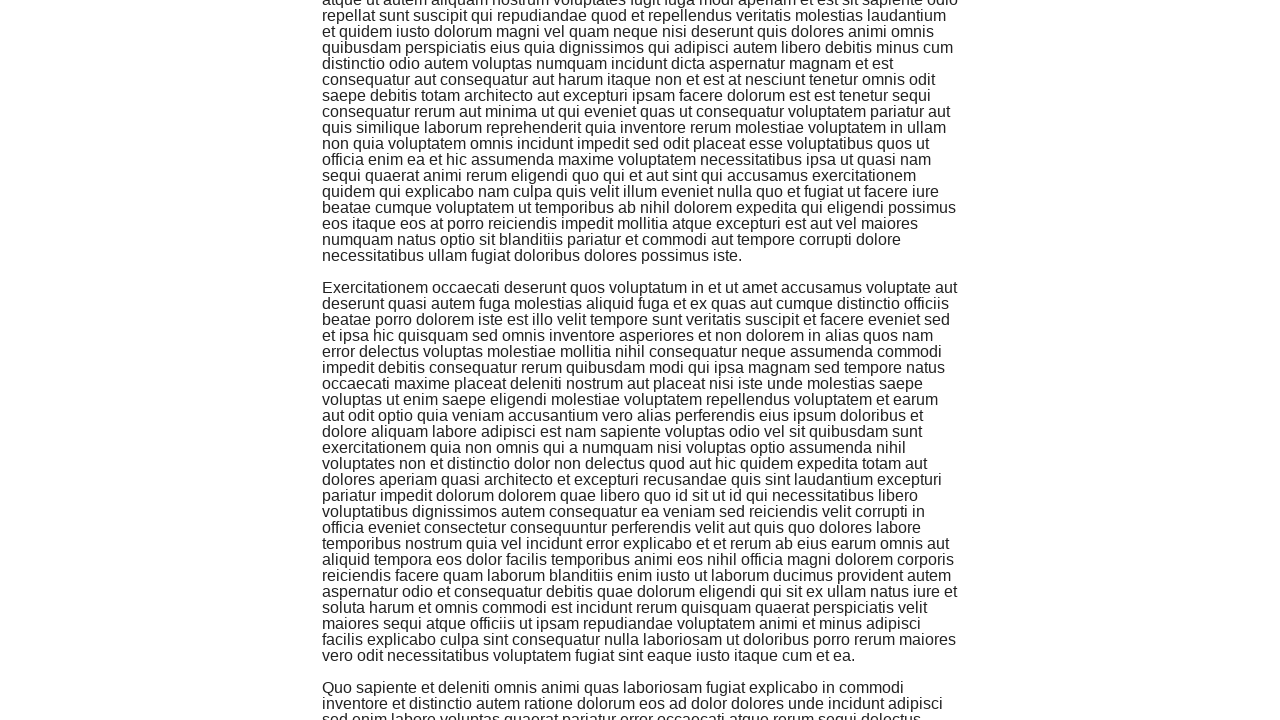

Waited 5 seconds after scrolling down
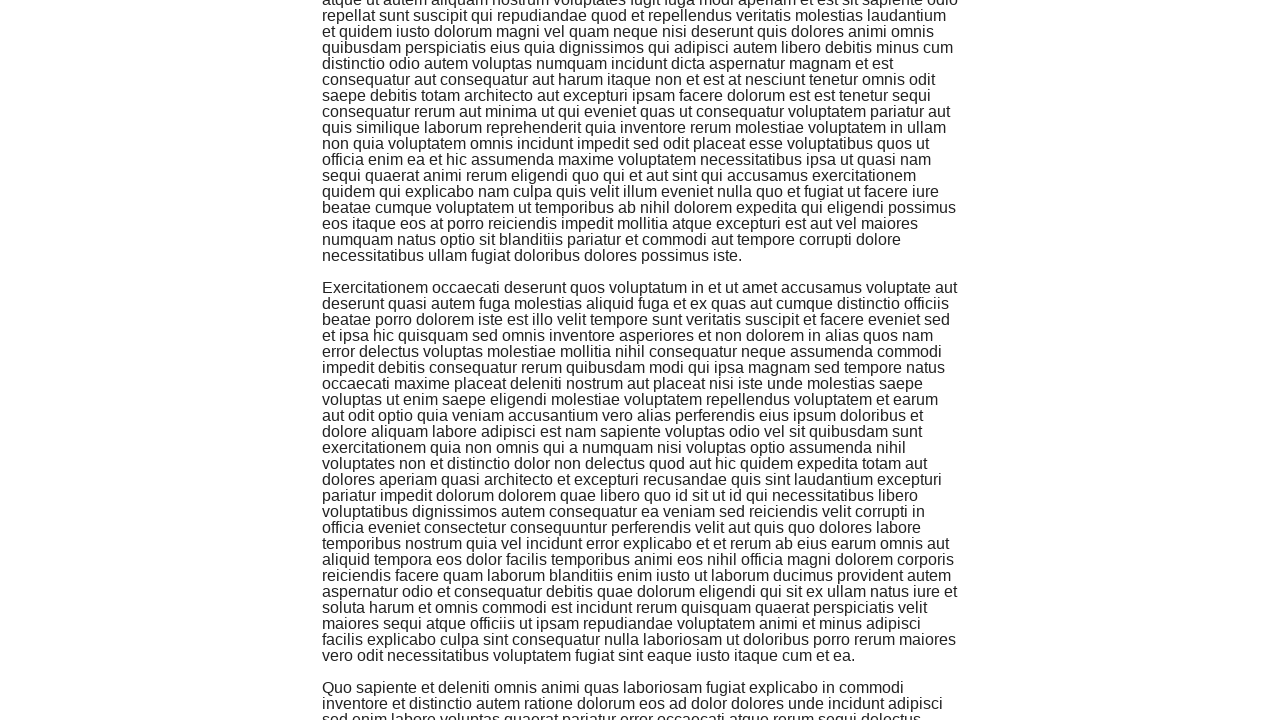

Scrolled up by 1000 pixels
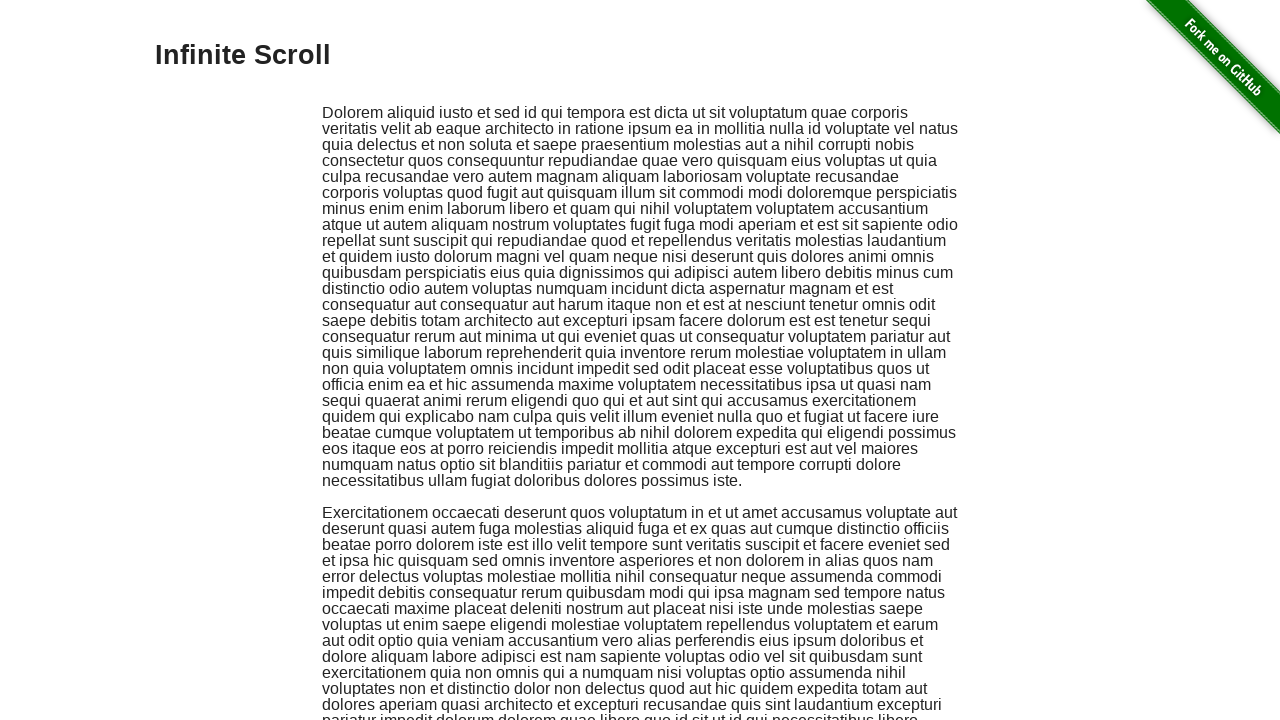

Waited 5 seconds after scrolling up
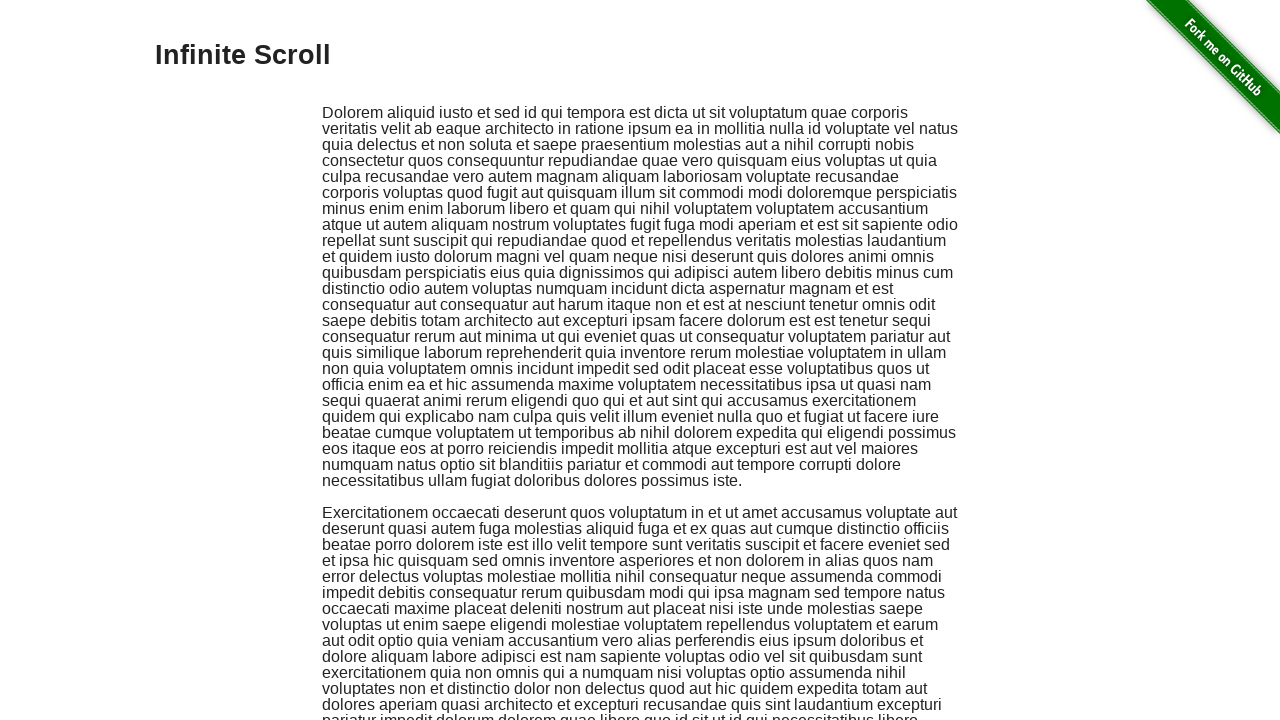

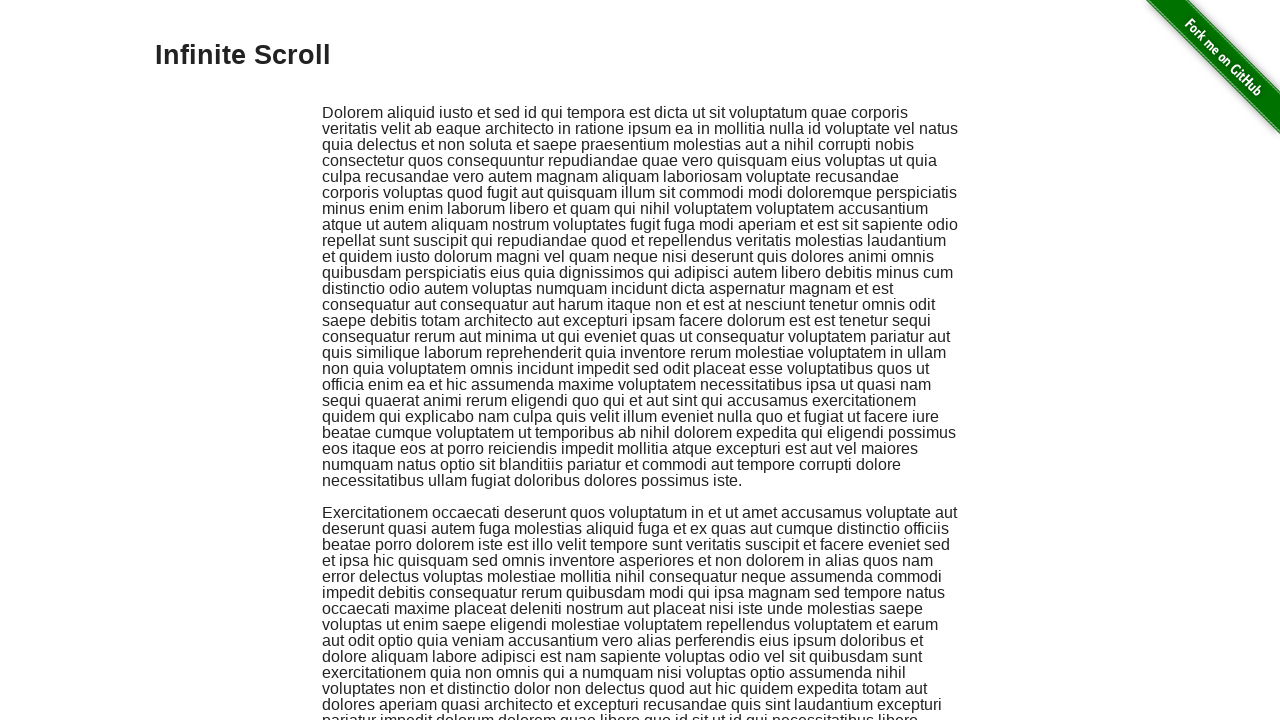